Navigates to Rahul Shetty Academy website and verifies the page loads by checking the title is present

Starting URL: https://rahulshettyacademy.com/

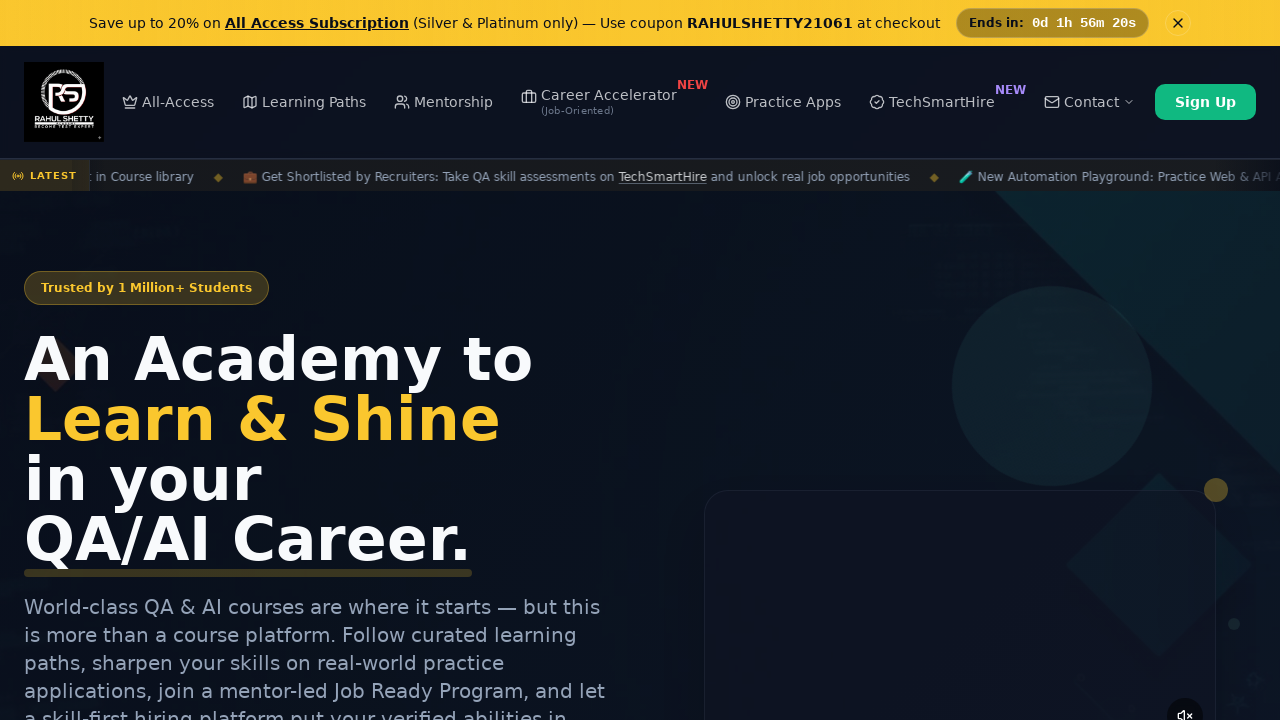

Waited for page to reach domcontentloaded state
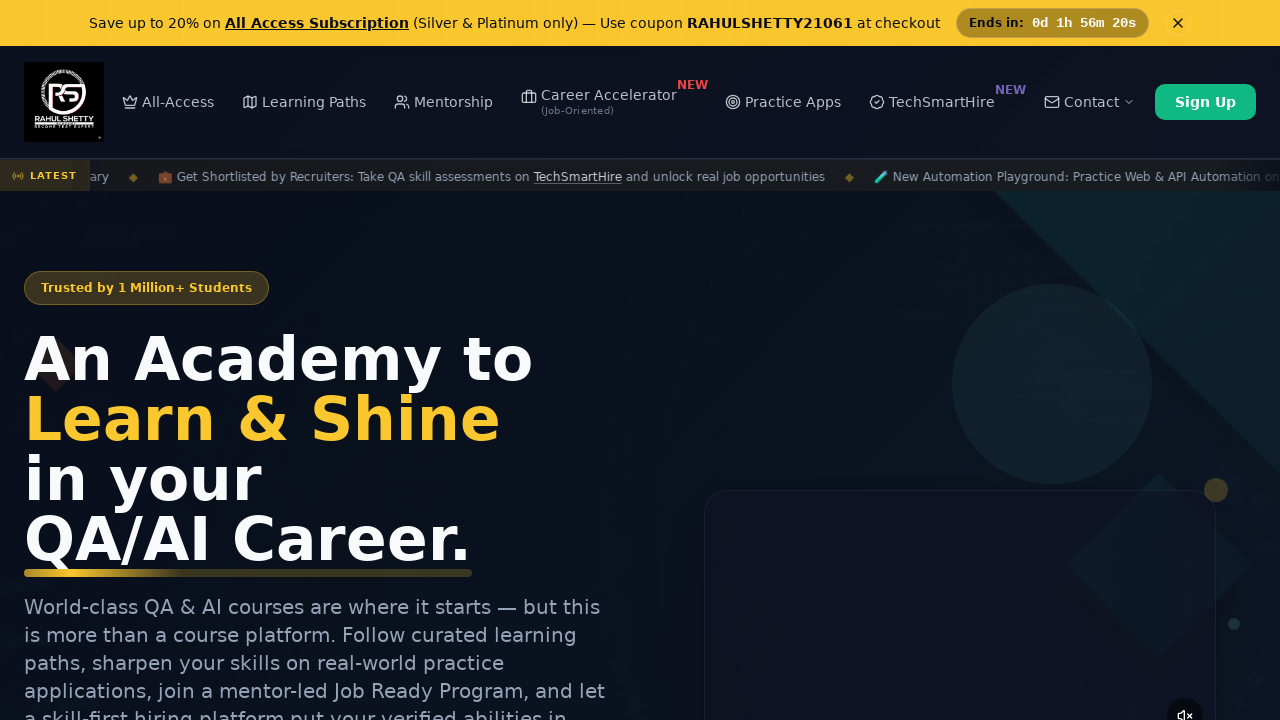

Retrieved page title
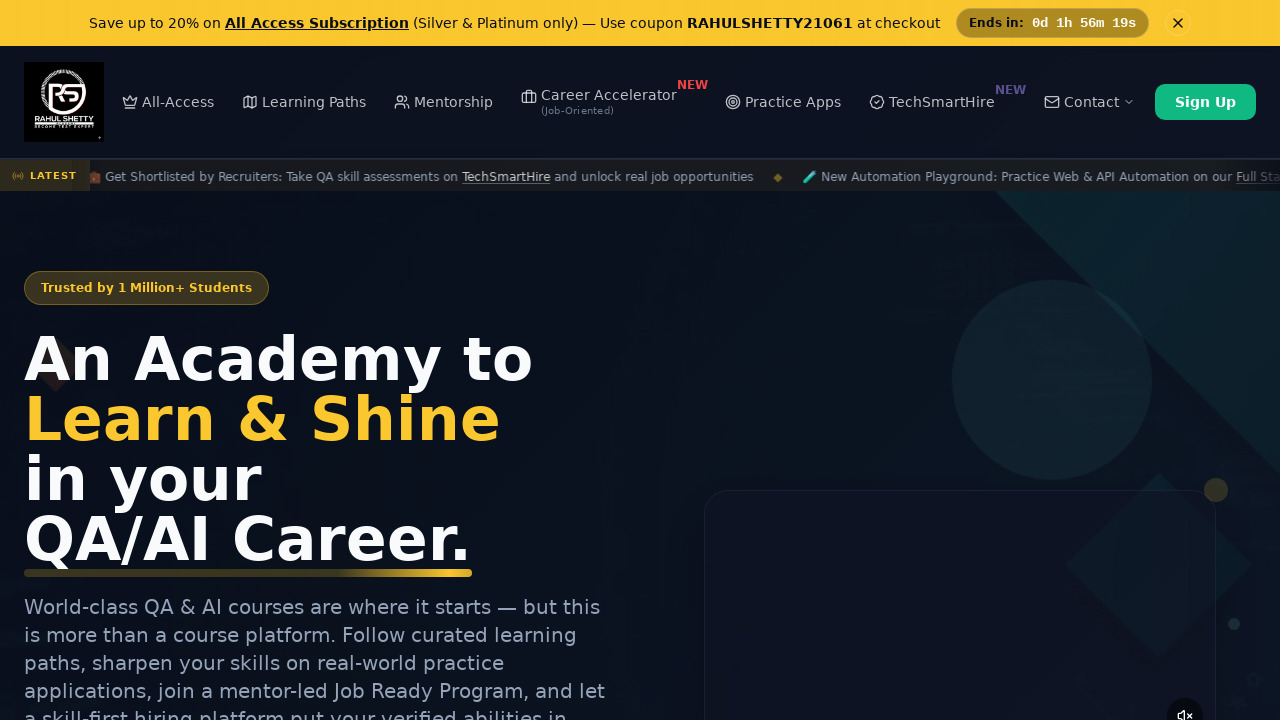

Verified page title is present and not empty
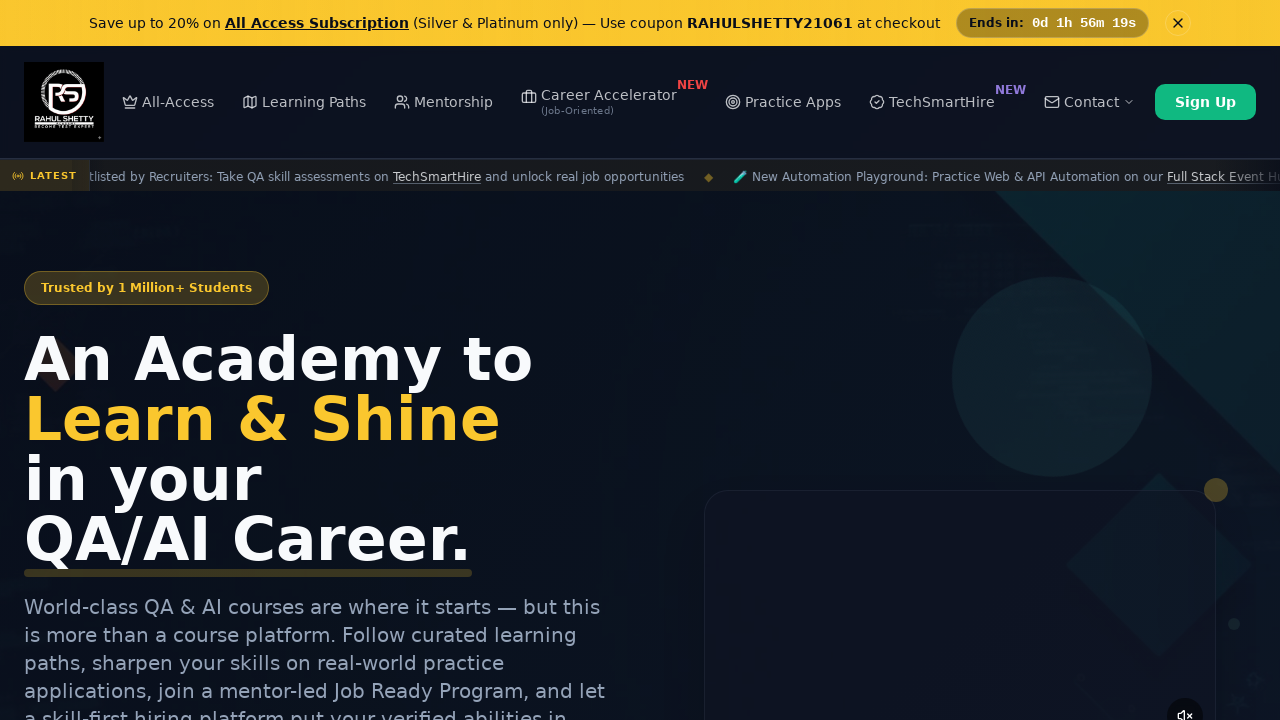

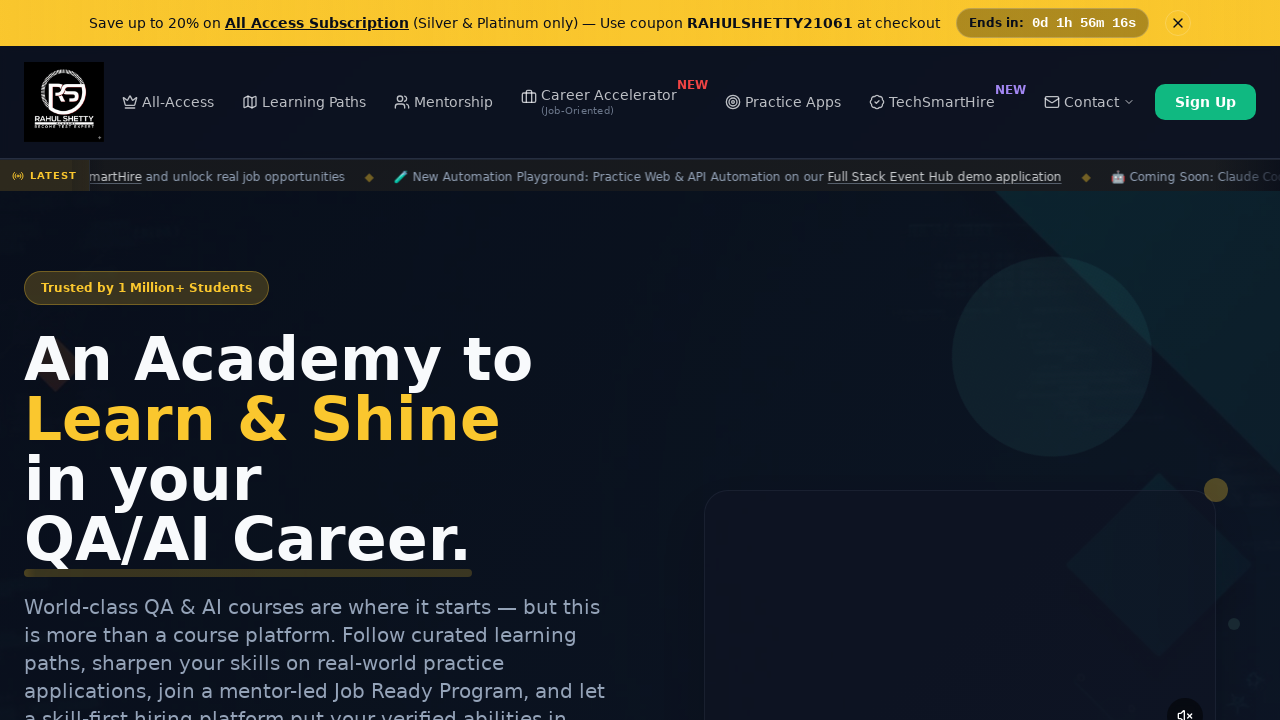